Tests that a todo item is removed when edited to an empty string

Starting URL: https://demo.playwright.dev/todomvc

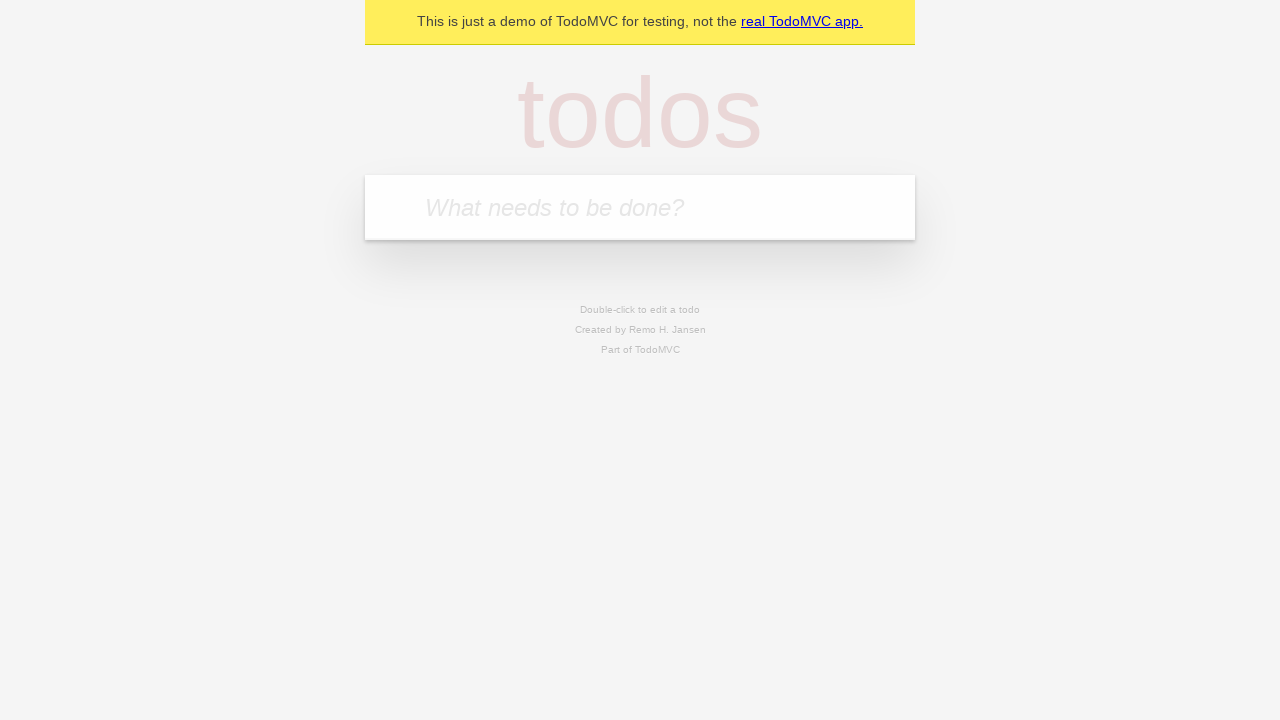

Filled first todo input with 'buy some cheese' on internal:attr=[placeholder="What needs to be done?"i]
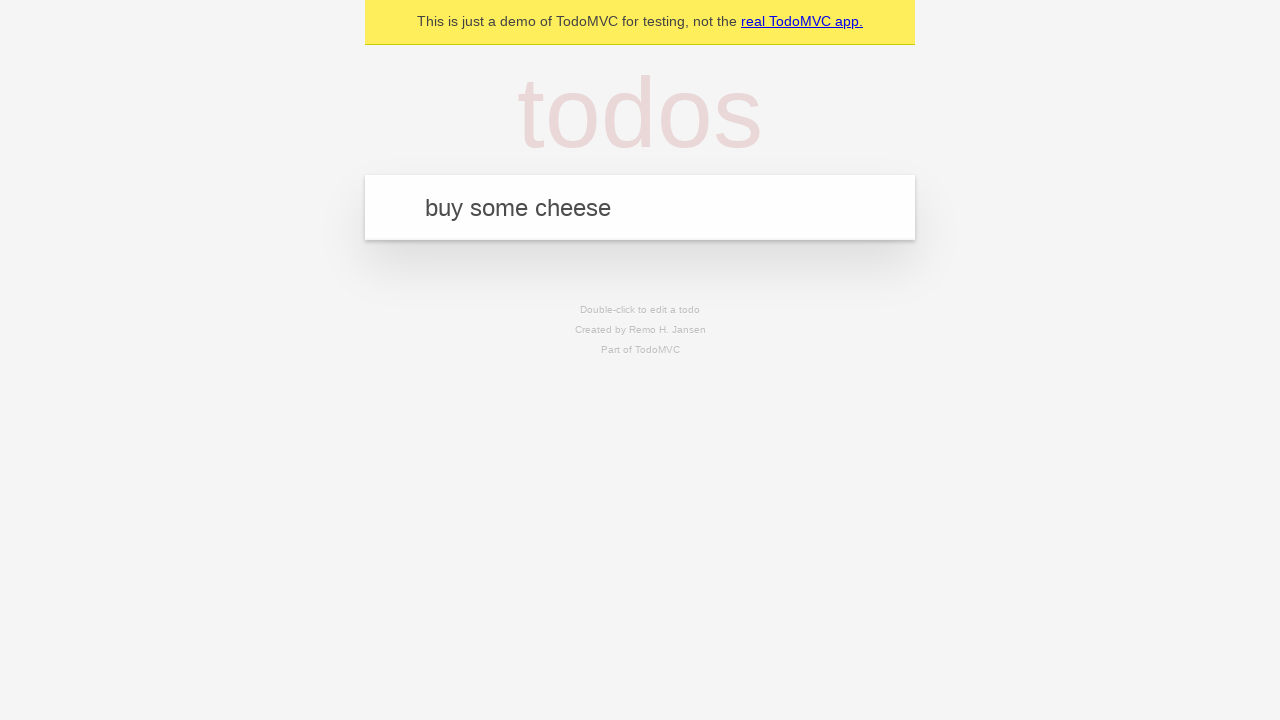

Pressed Enter to add first todo on internal:attr=[placeholder="What needs to be done?"i]
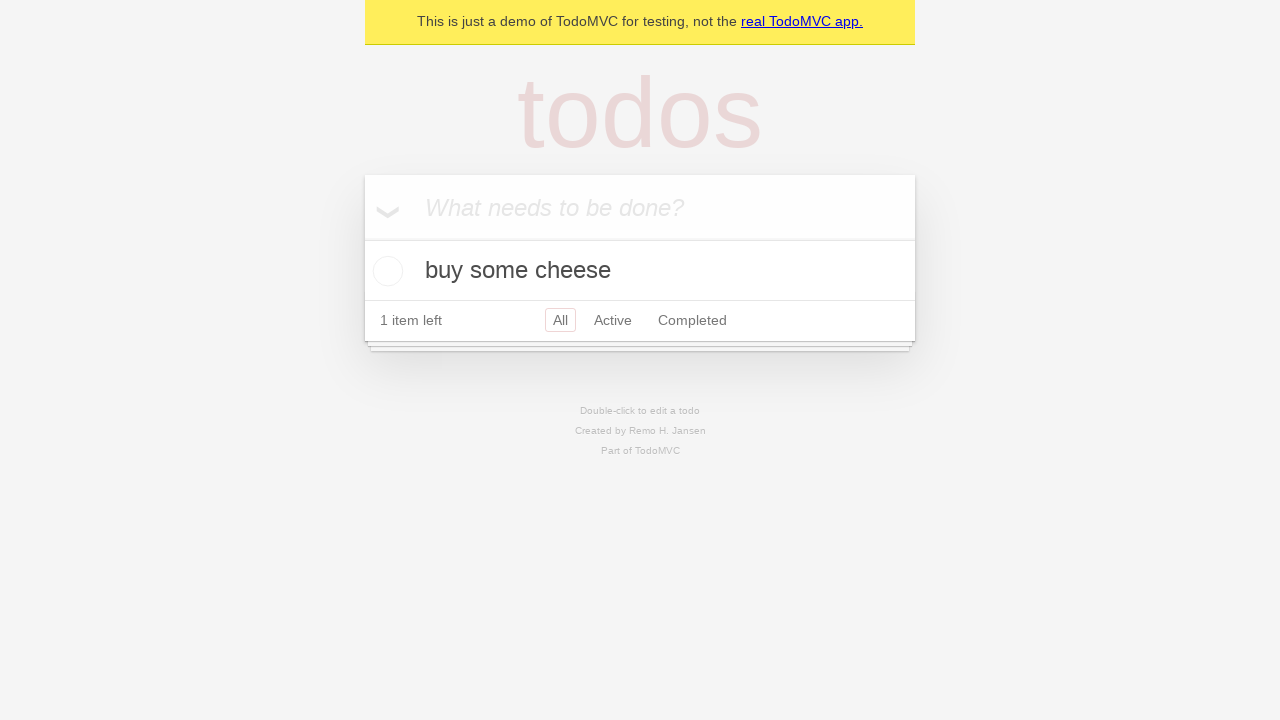

Filled second todo input with 'feed the cat' on internal:attr=[placeholder="What needs to be done?"i]
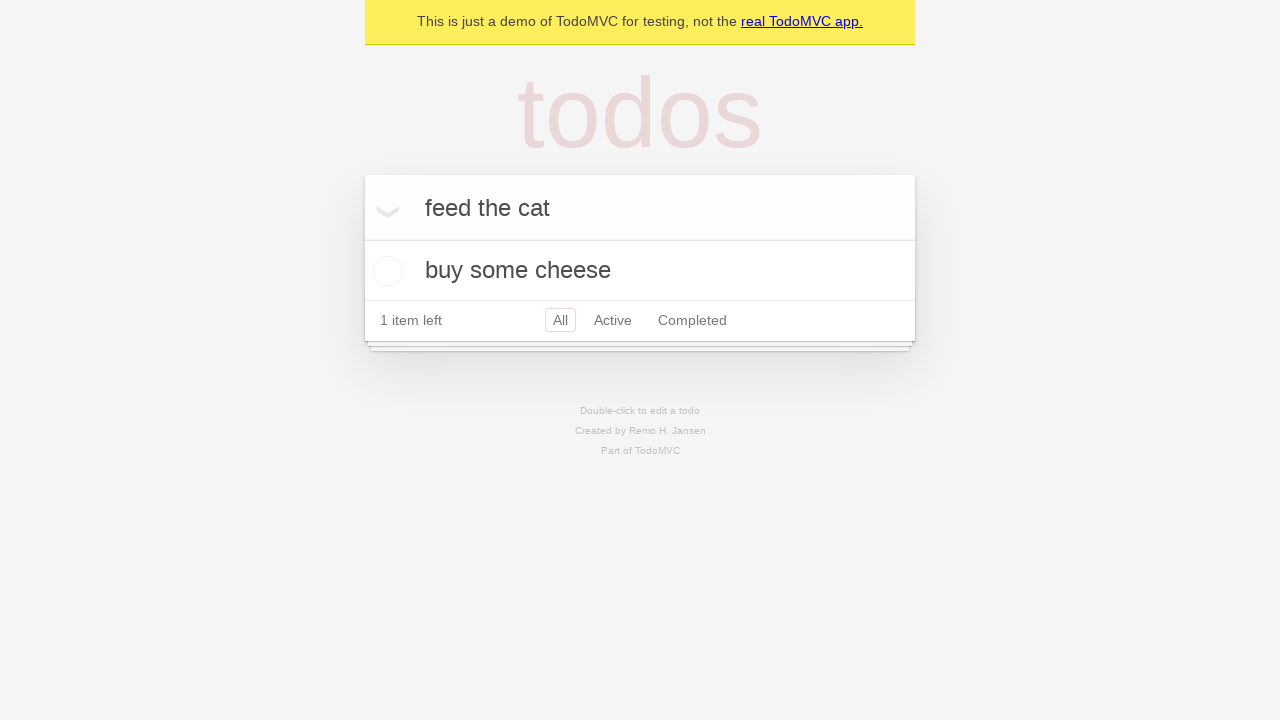

Pressed Enter to add second todo on internal:attr=[placeholder="What needs to be done?"i]
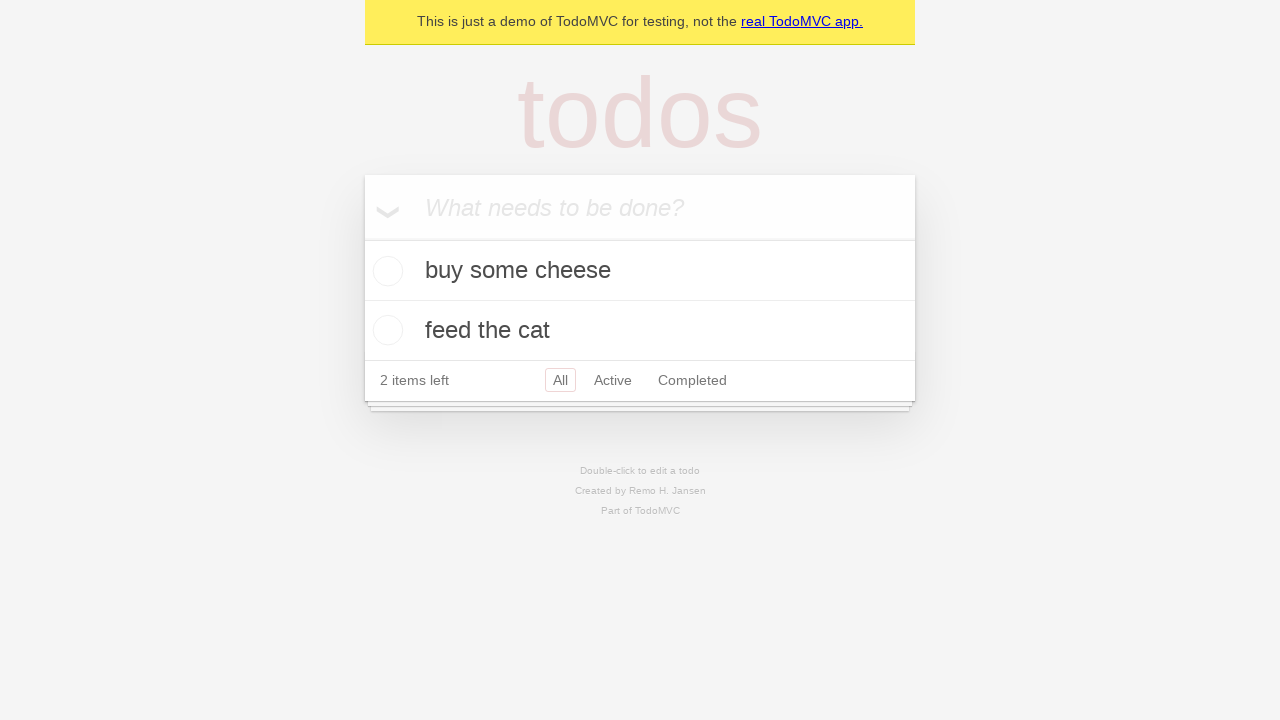

Filled third todo input with 'book a doctors appointment' on internal:attr=[placeholder="What needs to be done?"i]
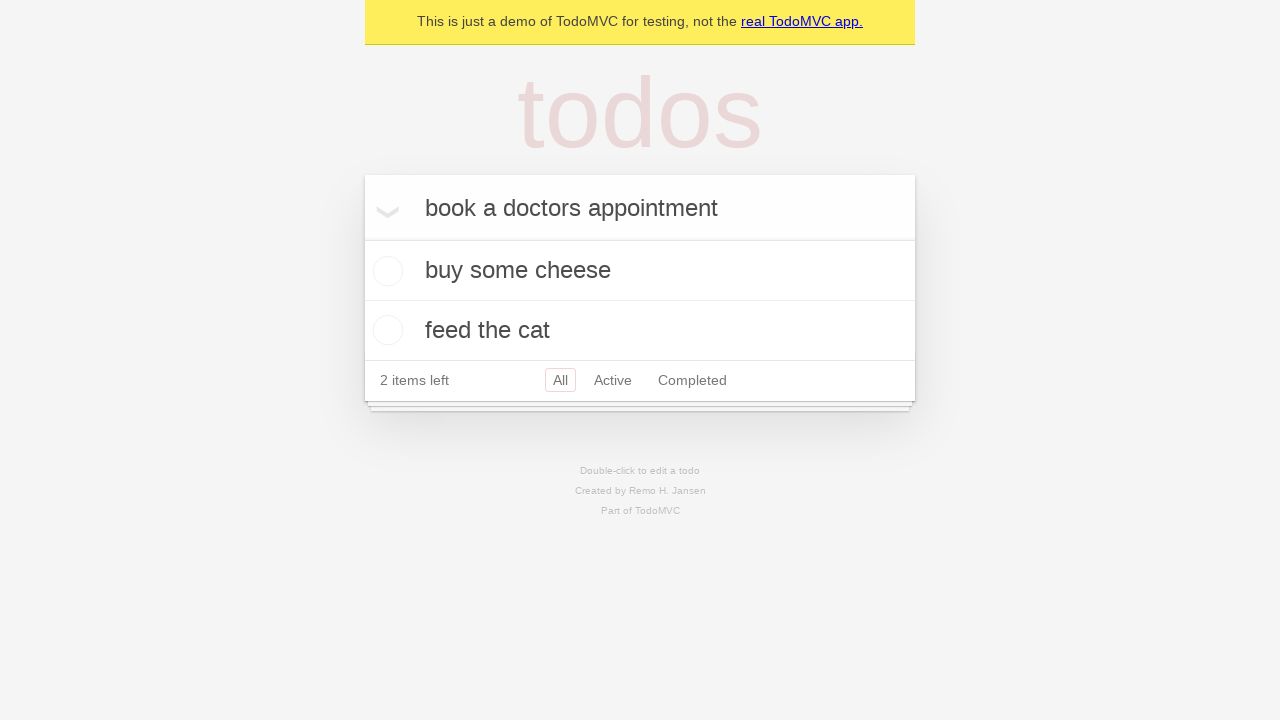

Pressed Enter to add third todo on internal:attr=[placeholder="What needs to be done?"i]
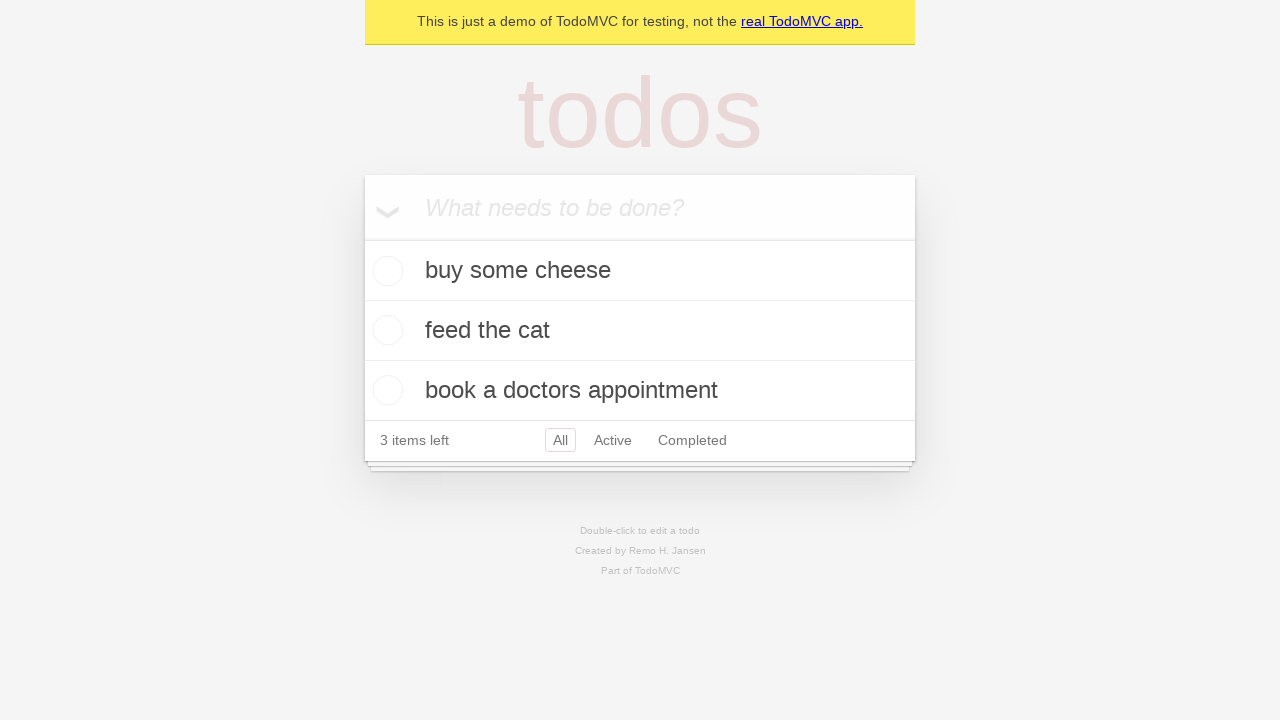

Waited for todo items to load
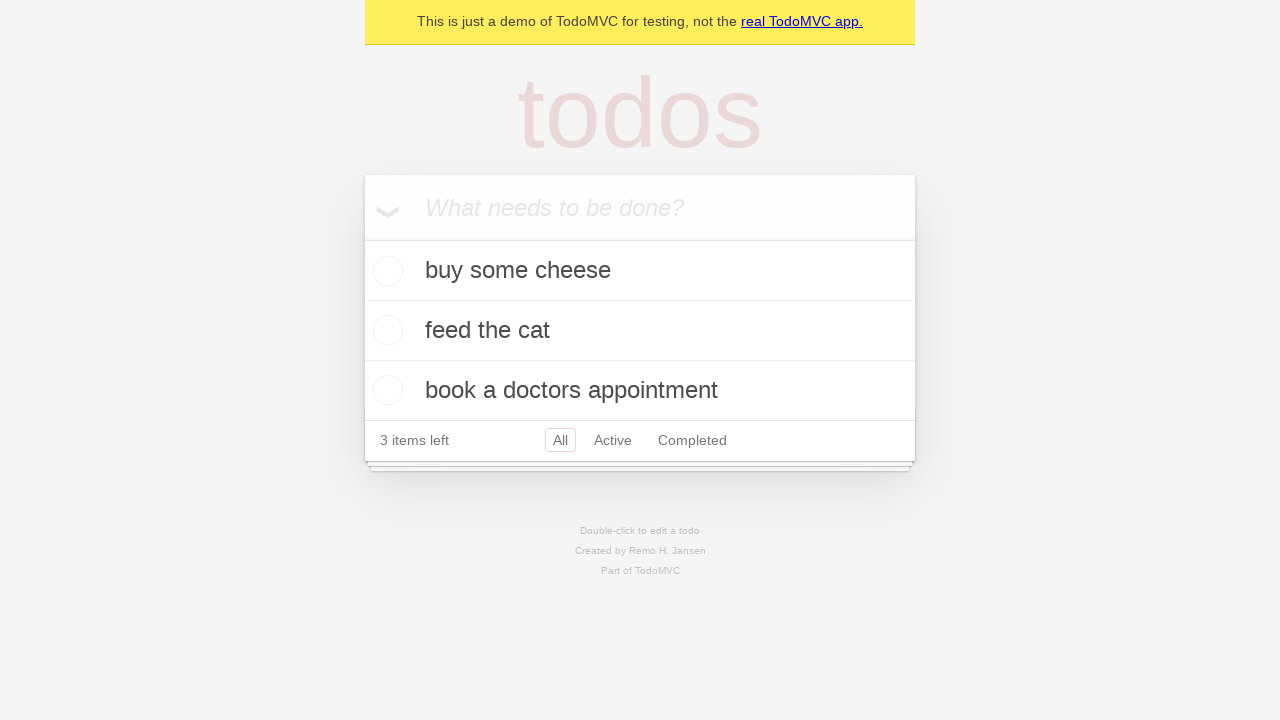

Double-clicked second todo item to enter edit mode at (640, 331) on internal:testid=[data-testid="todo-item"s] >> nth=1
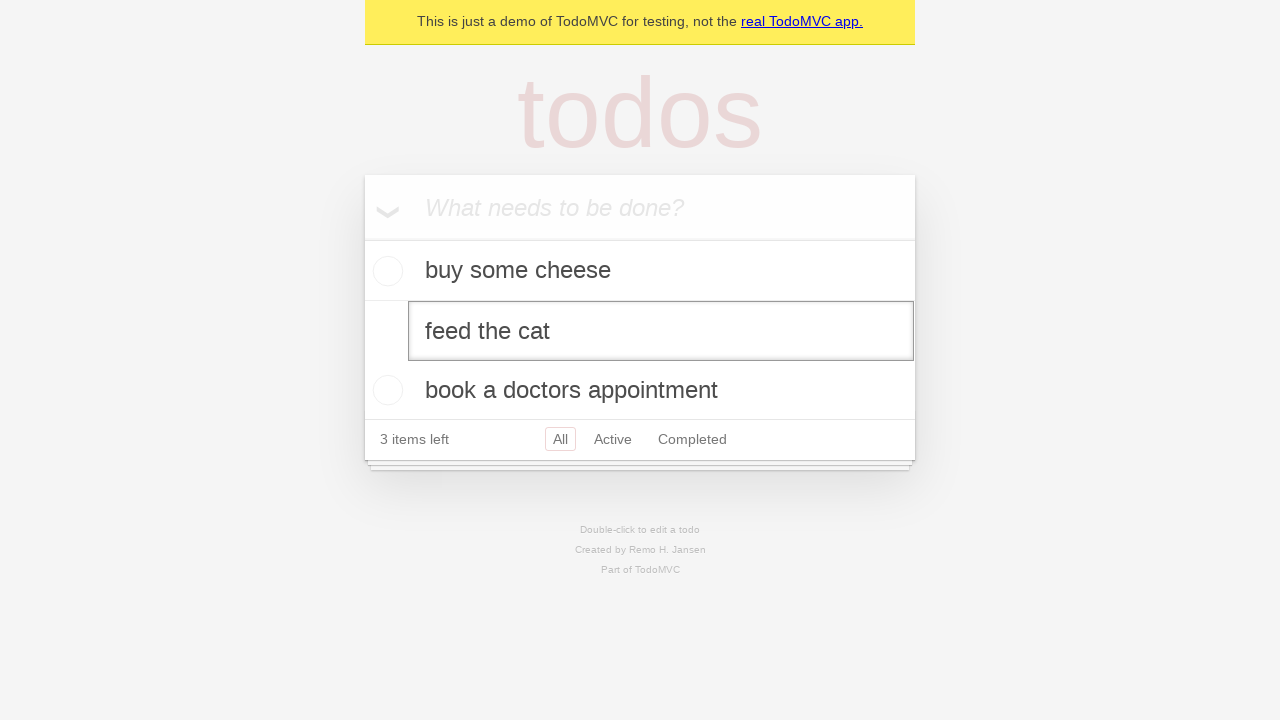

Cleared the edit field to empty string on internal:testid=[data-testid="todo-item"s] >> nth=1 >> internal:role=textbox[nam
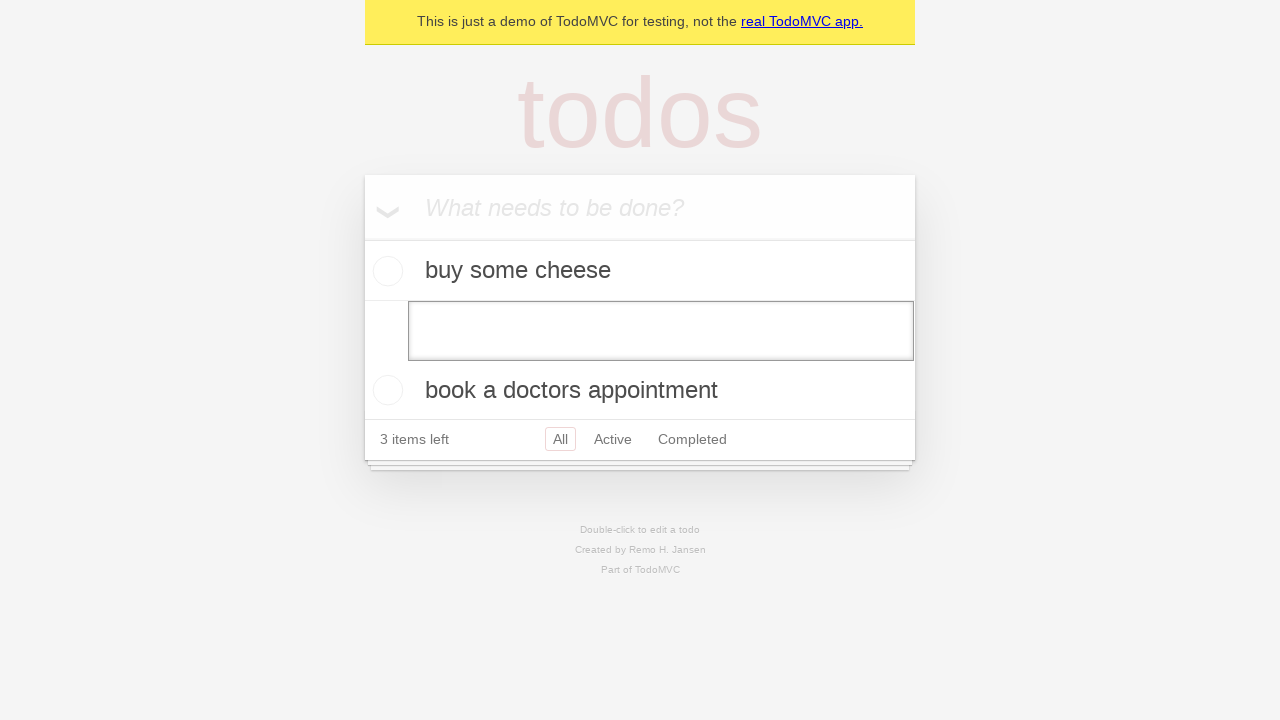

Pressed Enter to submit empty edit, removing the todo item on internal:testid=[data-testid="todo-item"s] >> nth=1 >> internal:role=textbox[nam
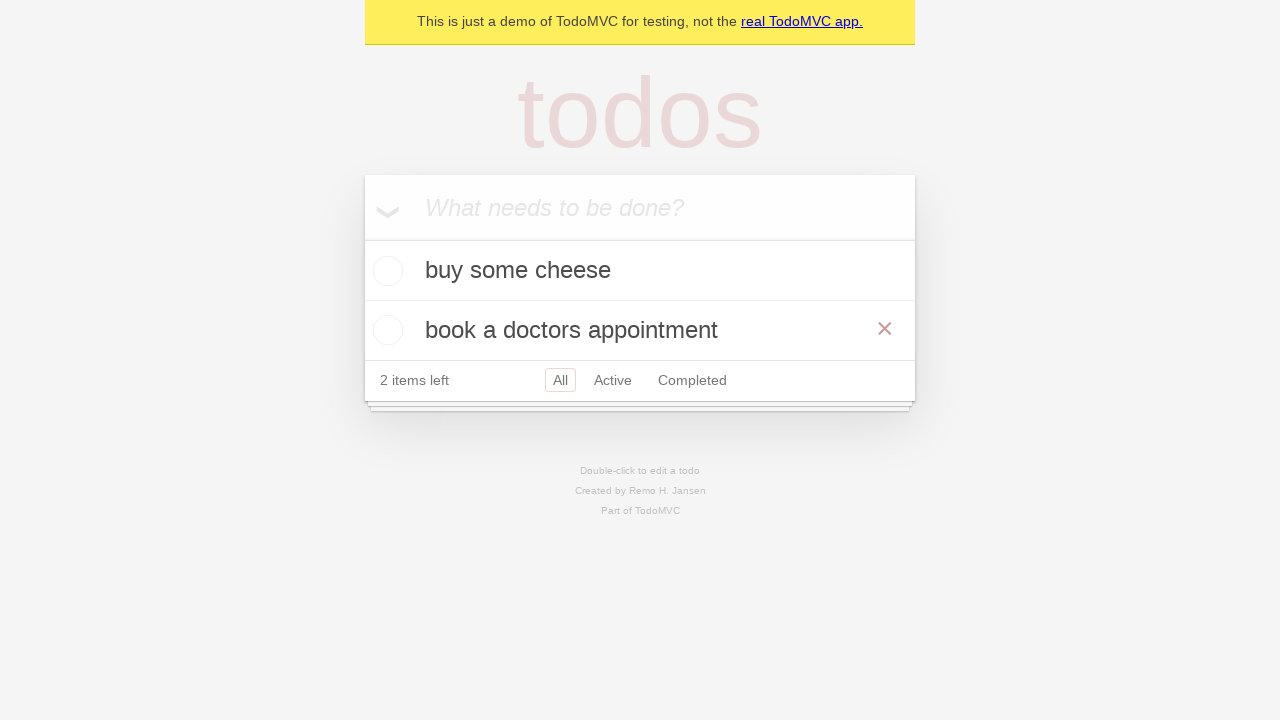

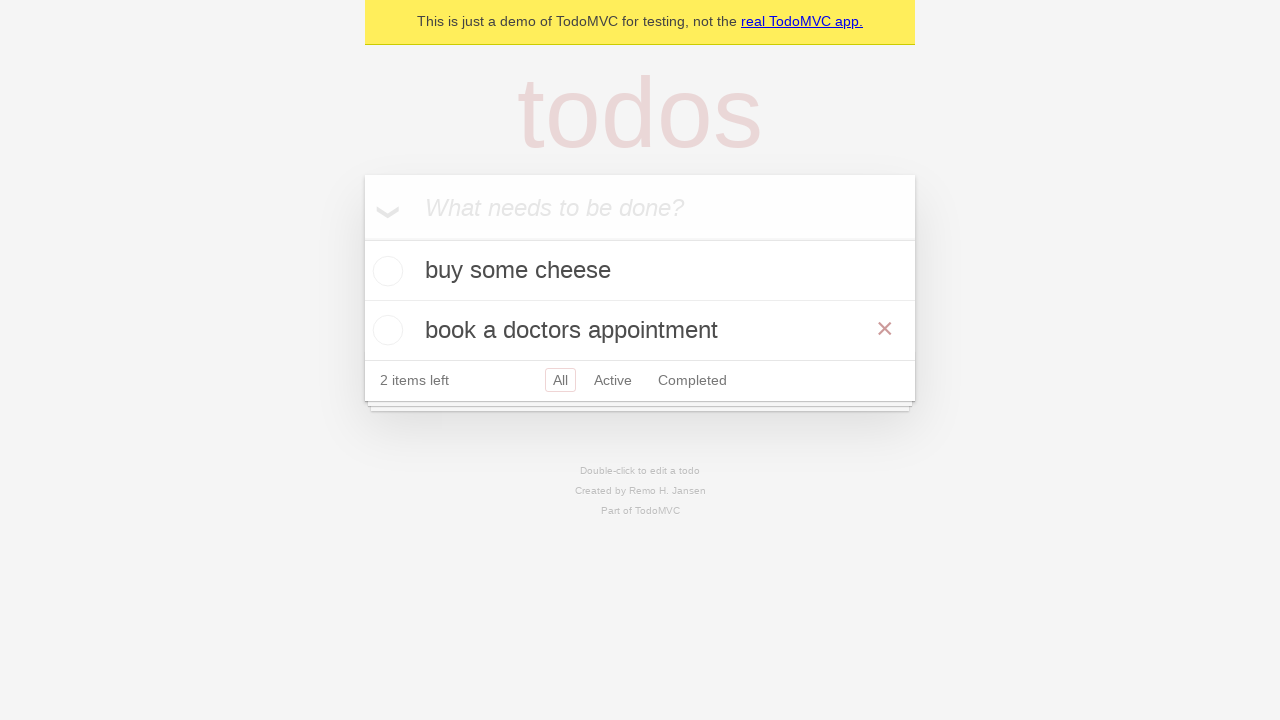